Tests file upload functionality by selecting a file using the file input element on a test page

Starting URL: https://testeroprogramowania.github.io/selenium/fileupload.html

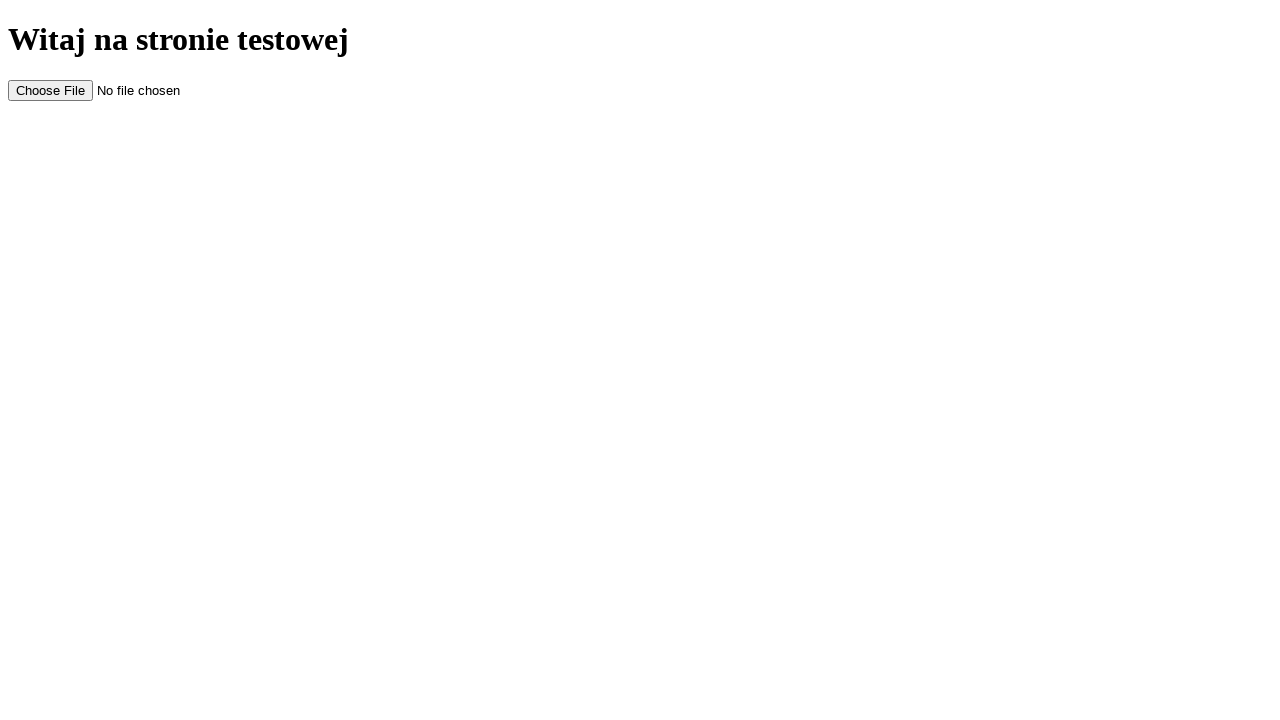

Created temporary test file for upload
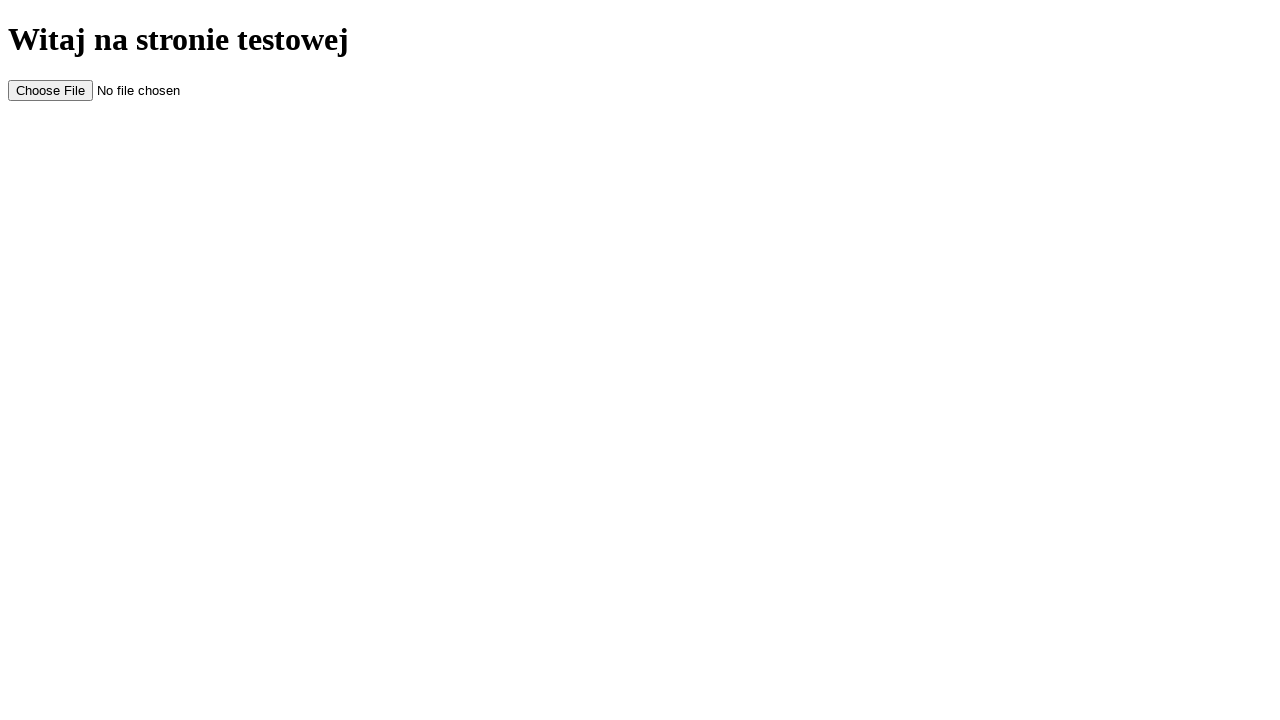

Set input file to temporary test file
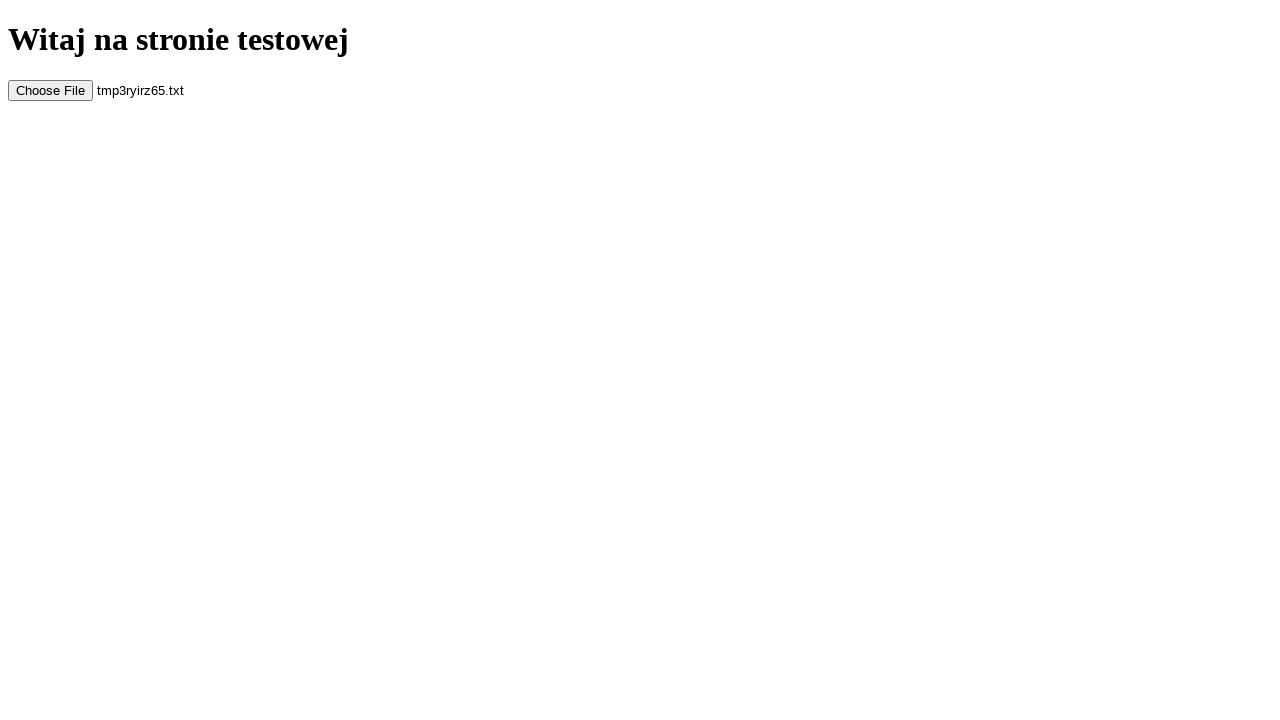

Waited 500ms for file upload to process
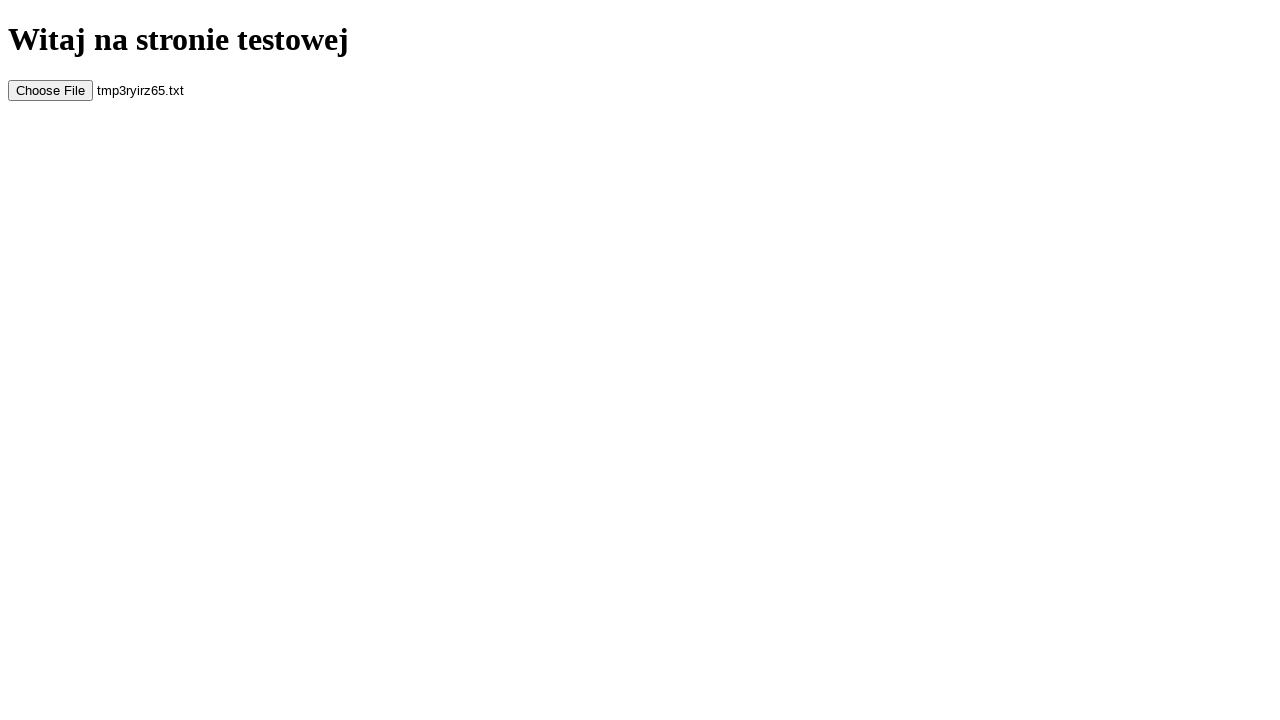

Cleaned up temporary test file
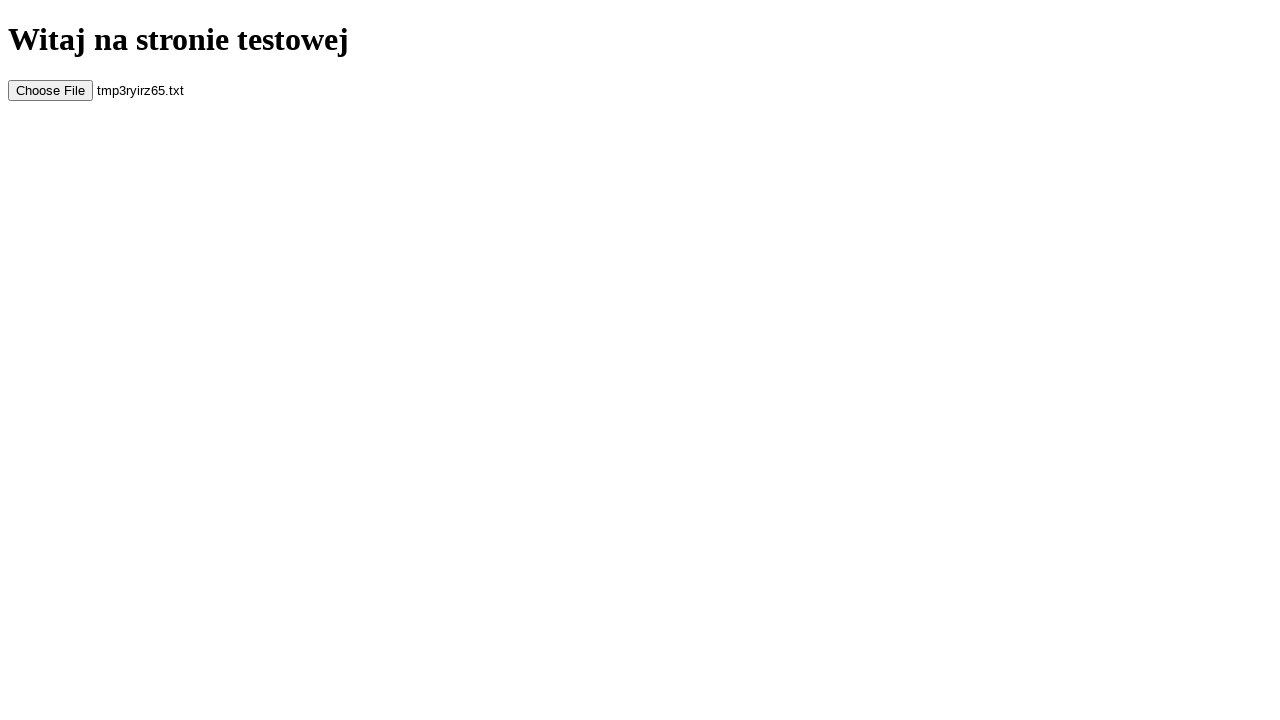

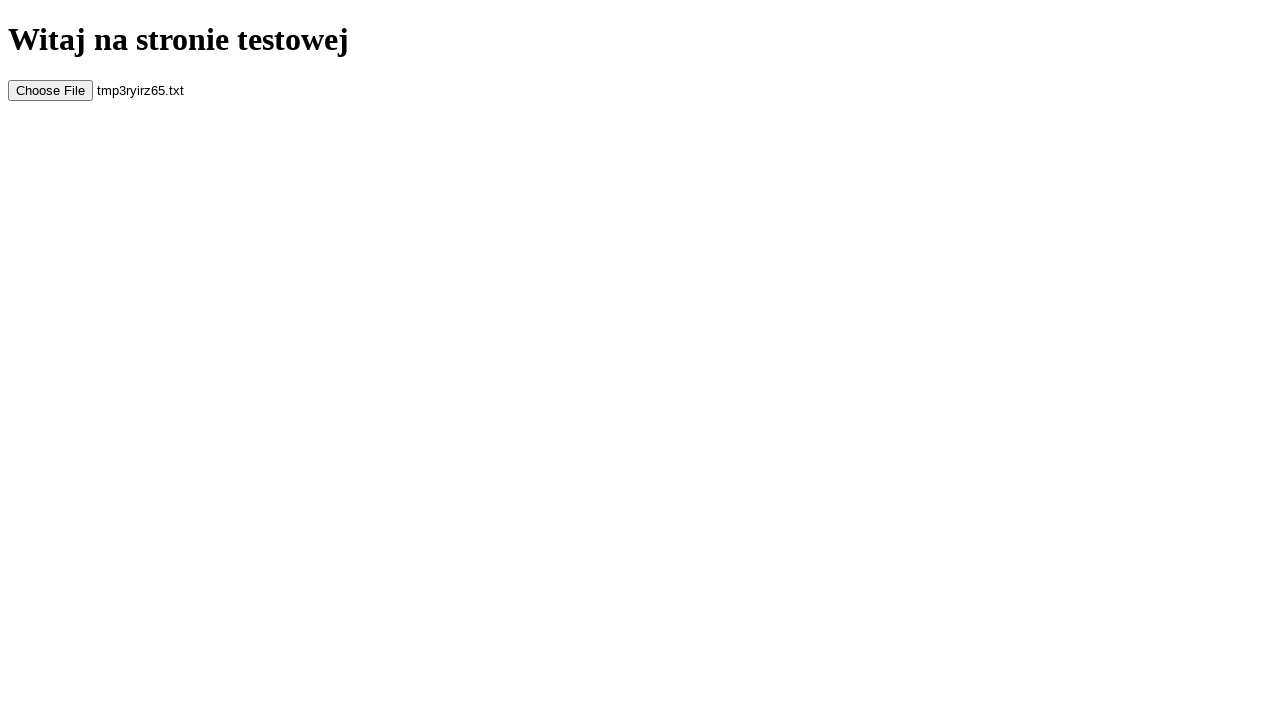